Tests e-commerce search and add-to-cart functionality by searching for products containing "ca" and adding carrots to the cart

Starting URL: https://rahulshettyacademy.com/seleniumPractise/#/

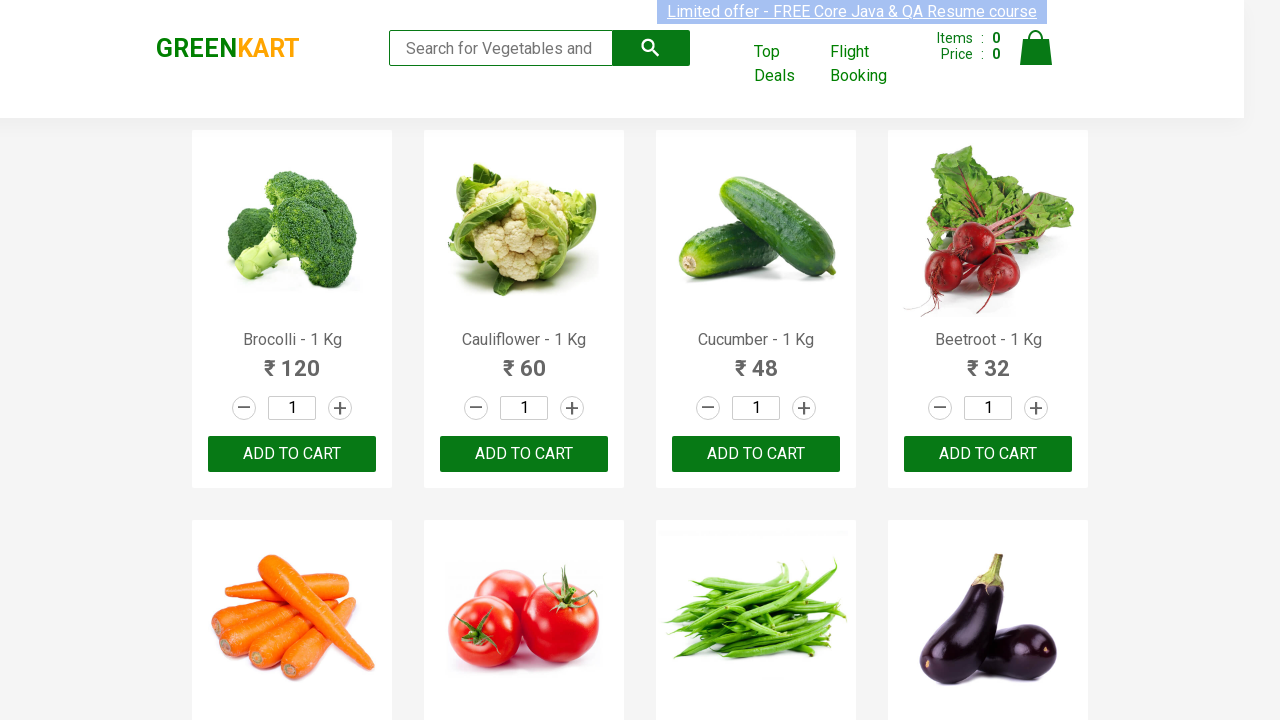

Filled search field with 'ca' to filter products on .search-keyword
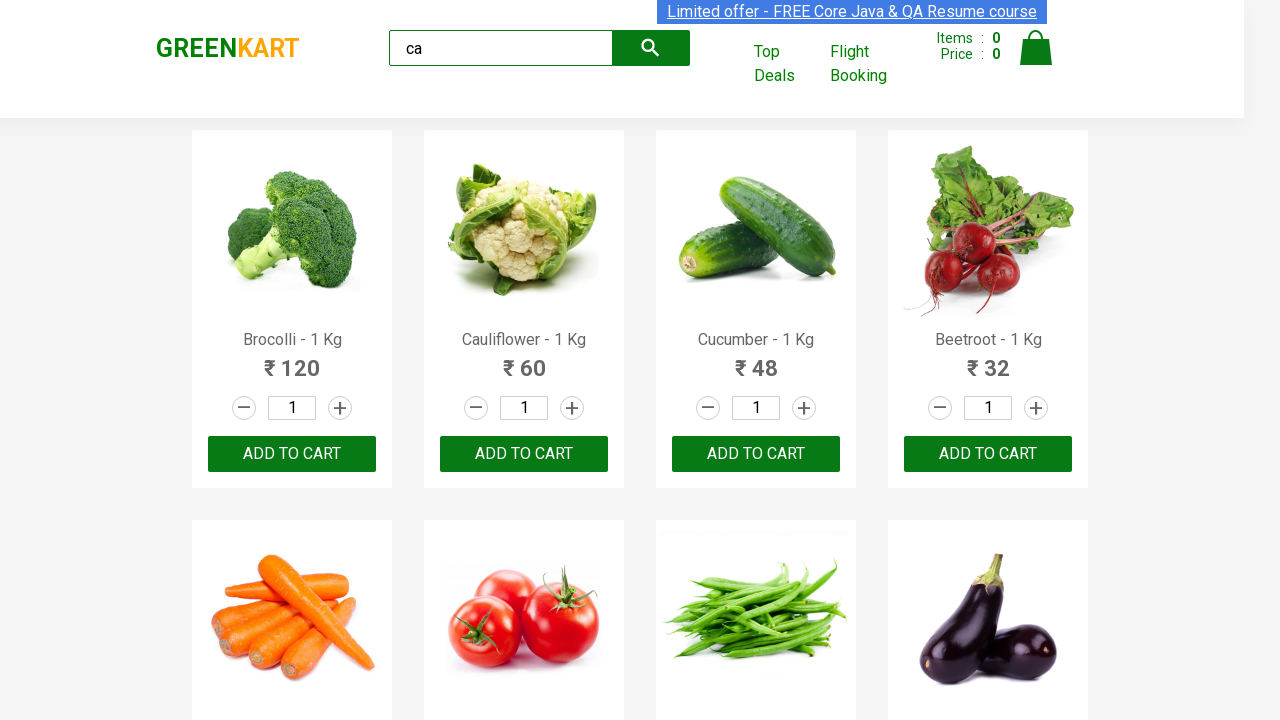

Filtered products loaded successfully
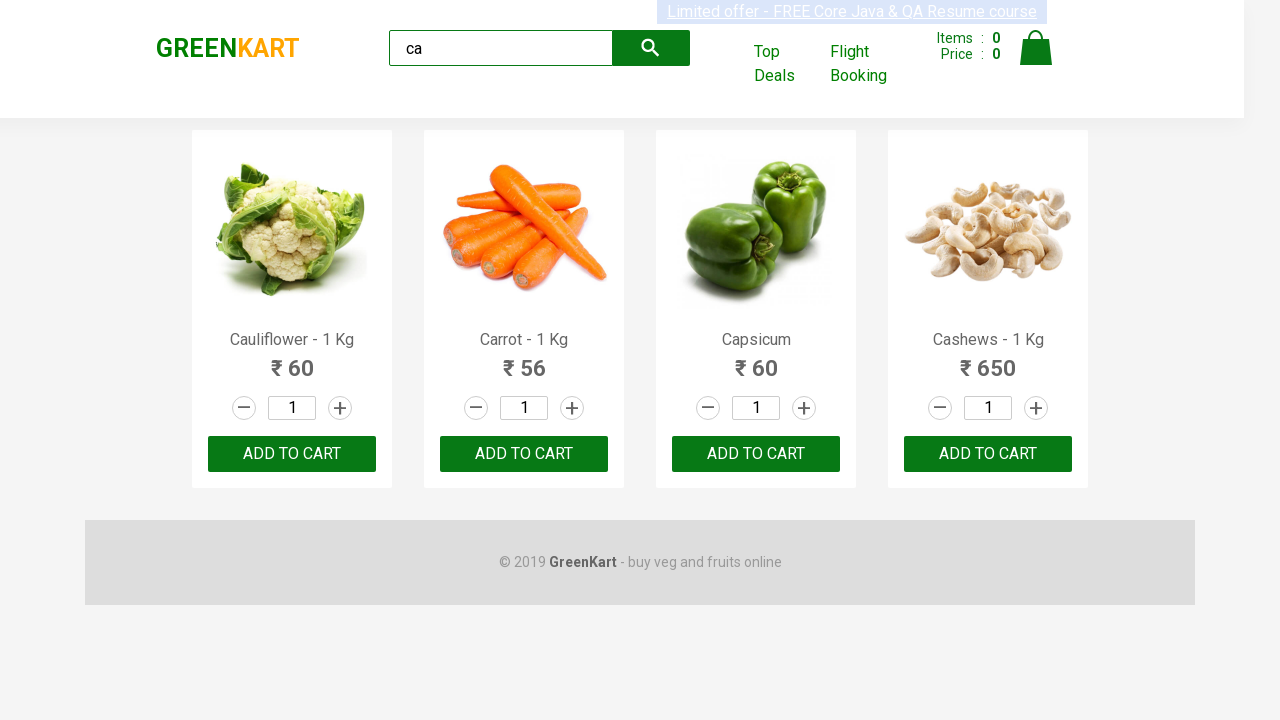

Retrieved list of filtered products
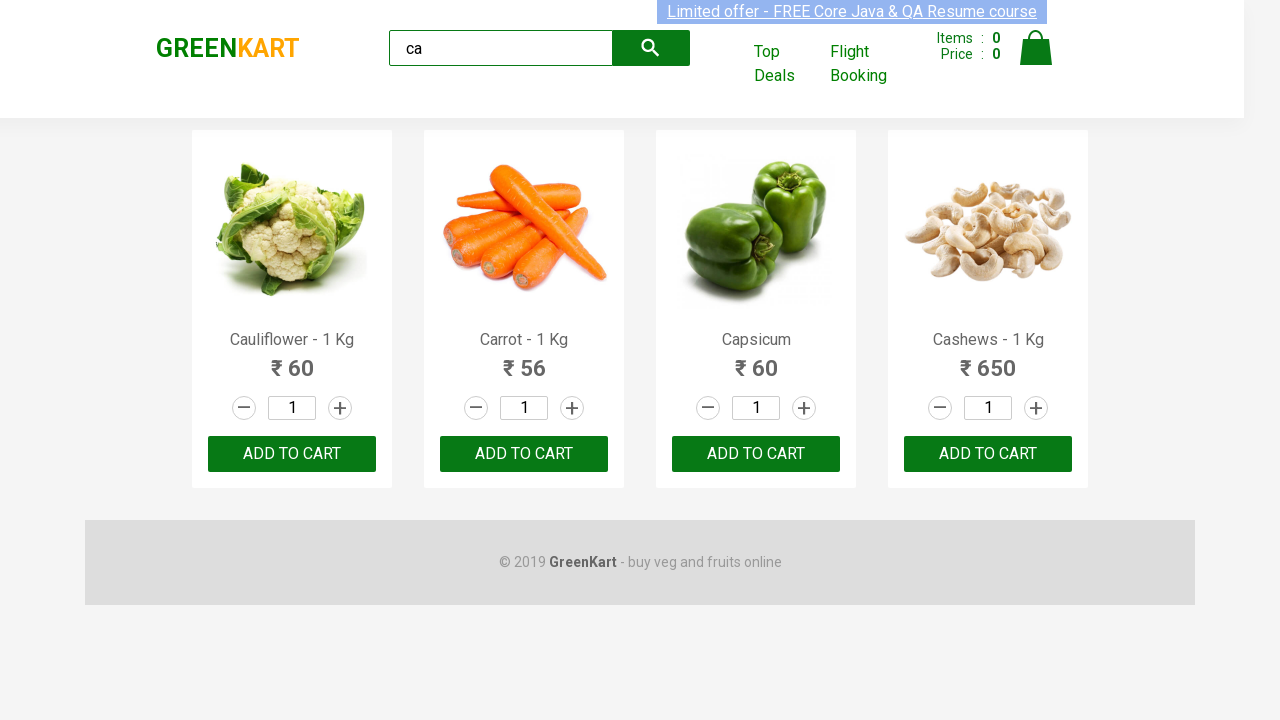

Checked product name: Cauliflower - 1 Kg
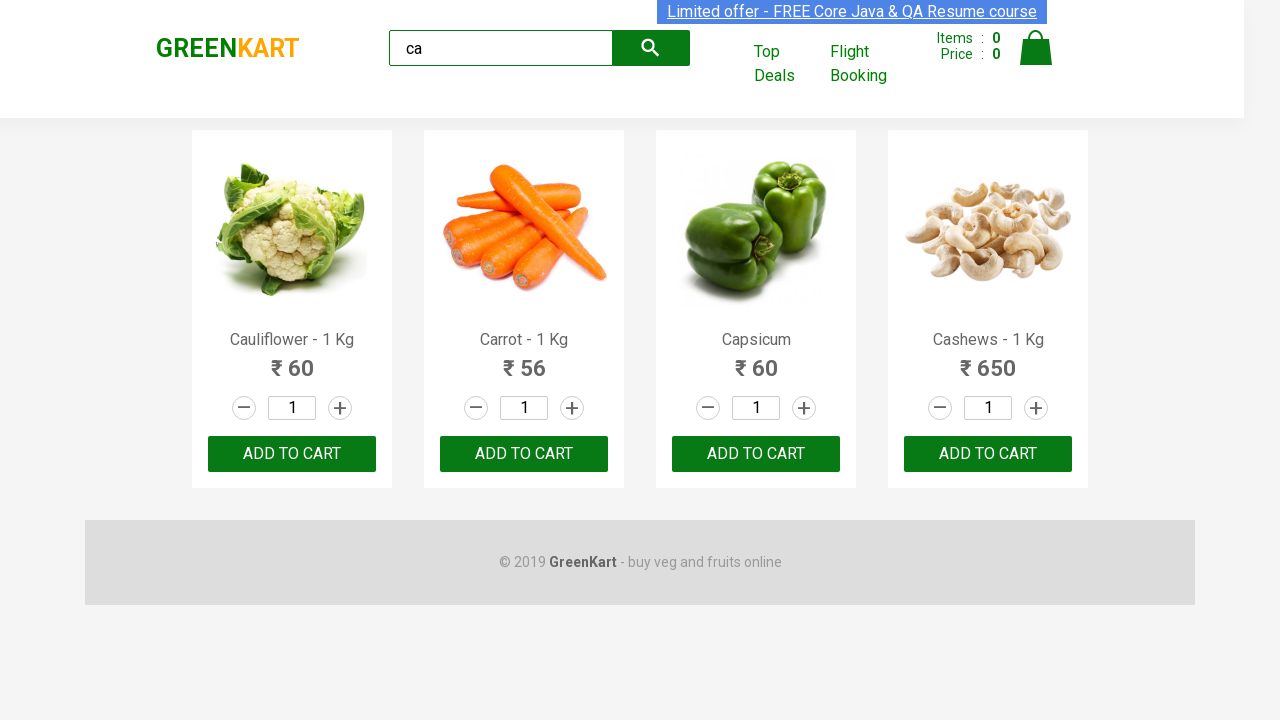

Checked product name: Carrot - 1 Kg
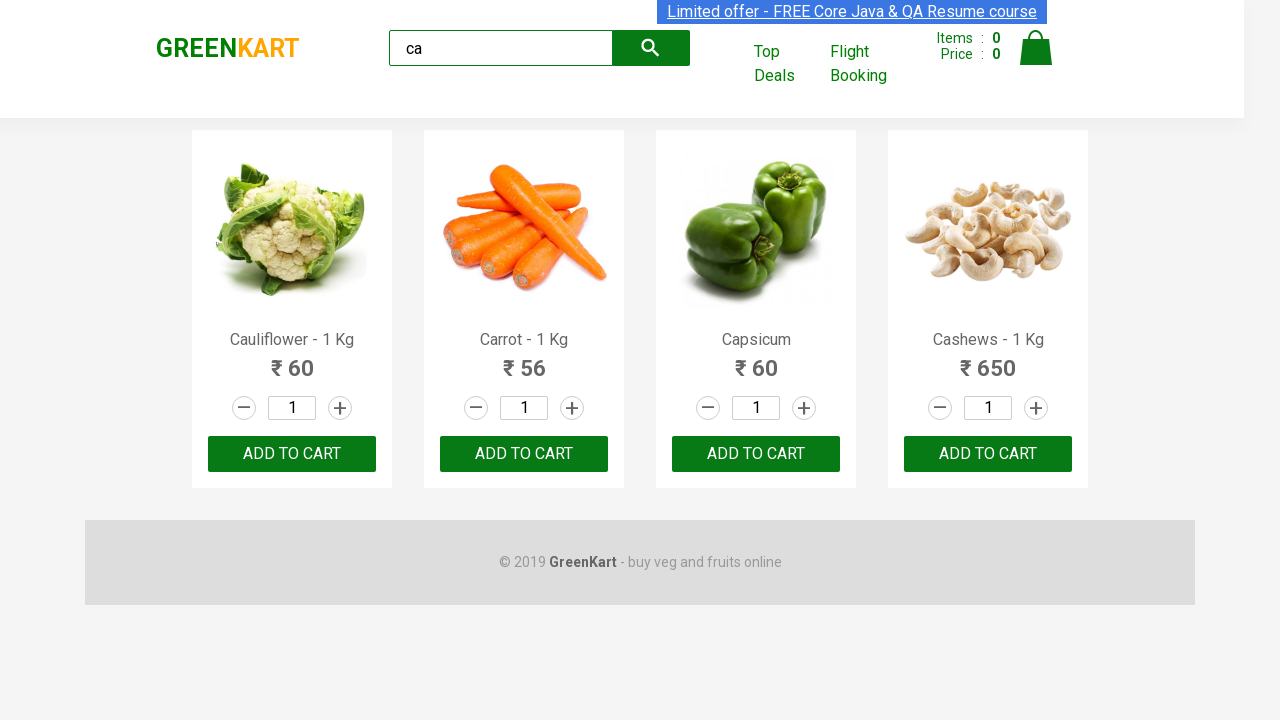

Checked product name: Capsicum
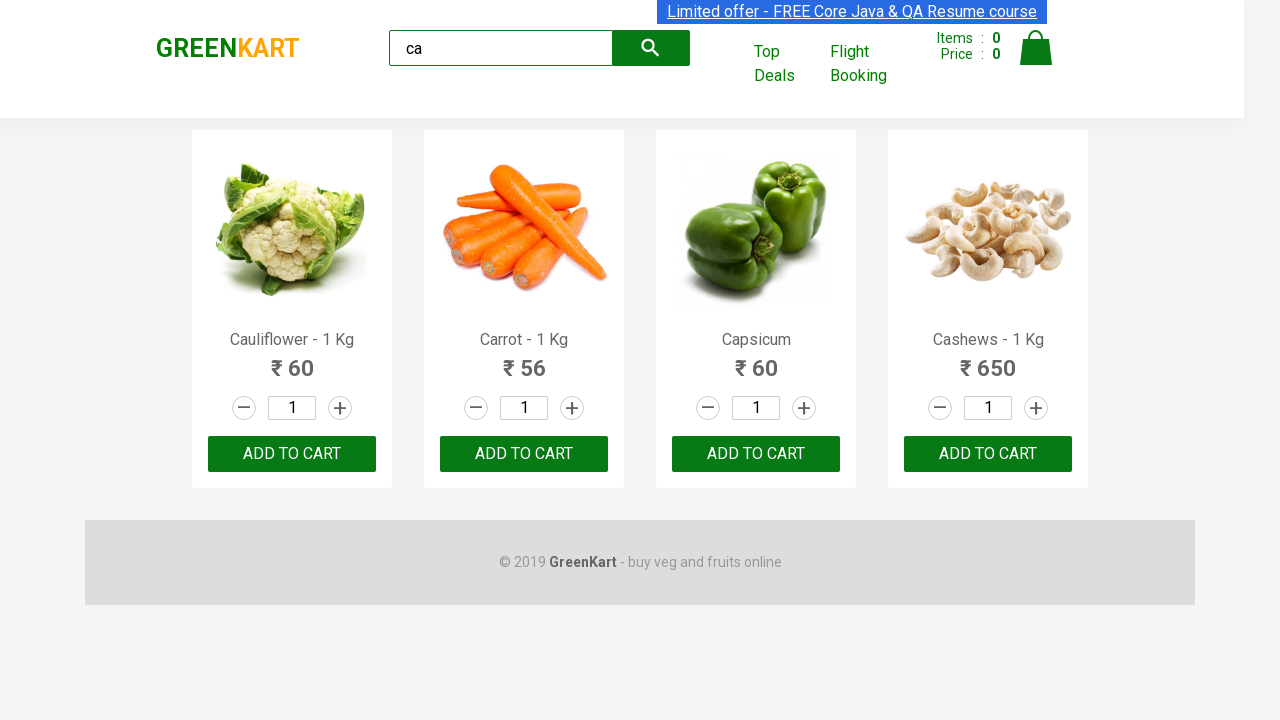

Checked product name: Cashews - 1 Kg
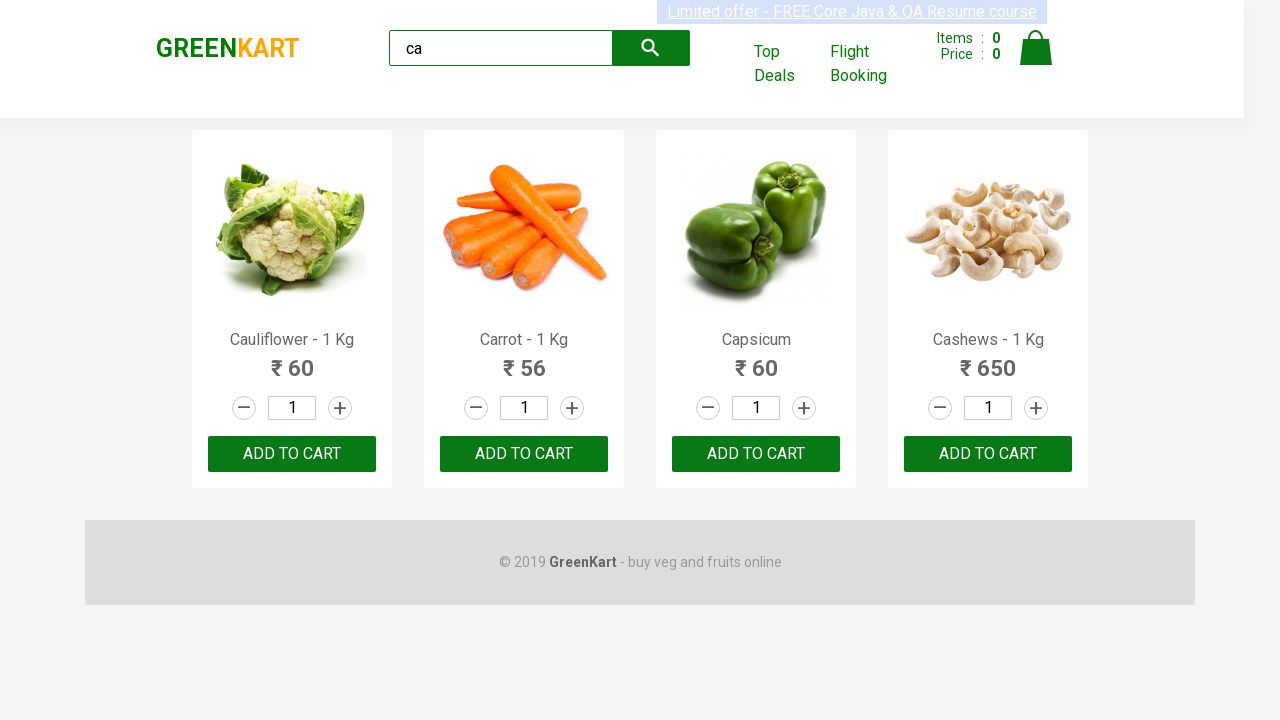

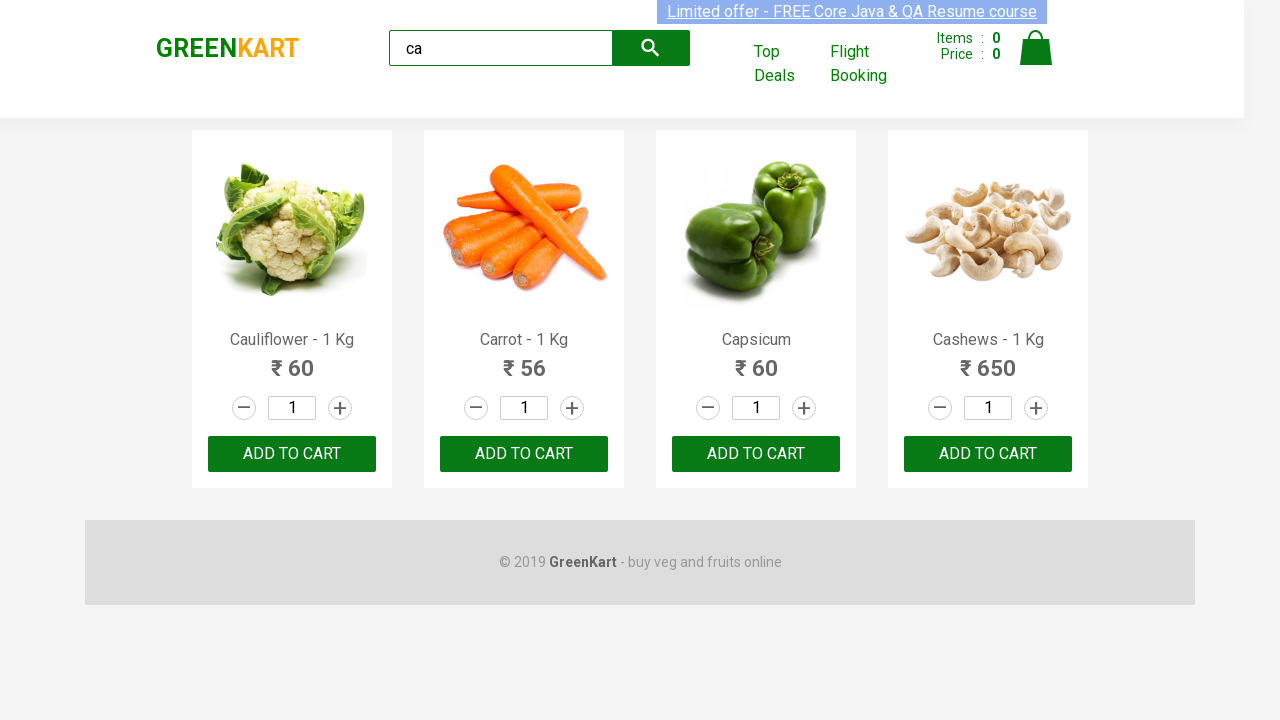